Verifies that clicking on park names redirects to the correct park detail pages with proper URLs and titles

Starting URL: https://bcparks.ca/

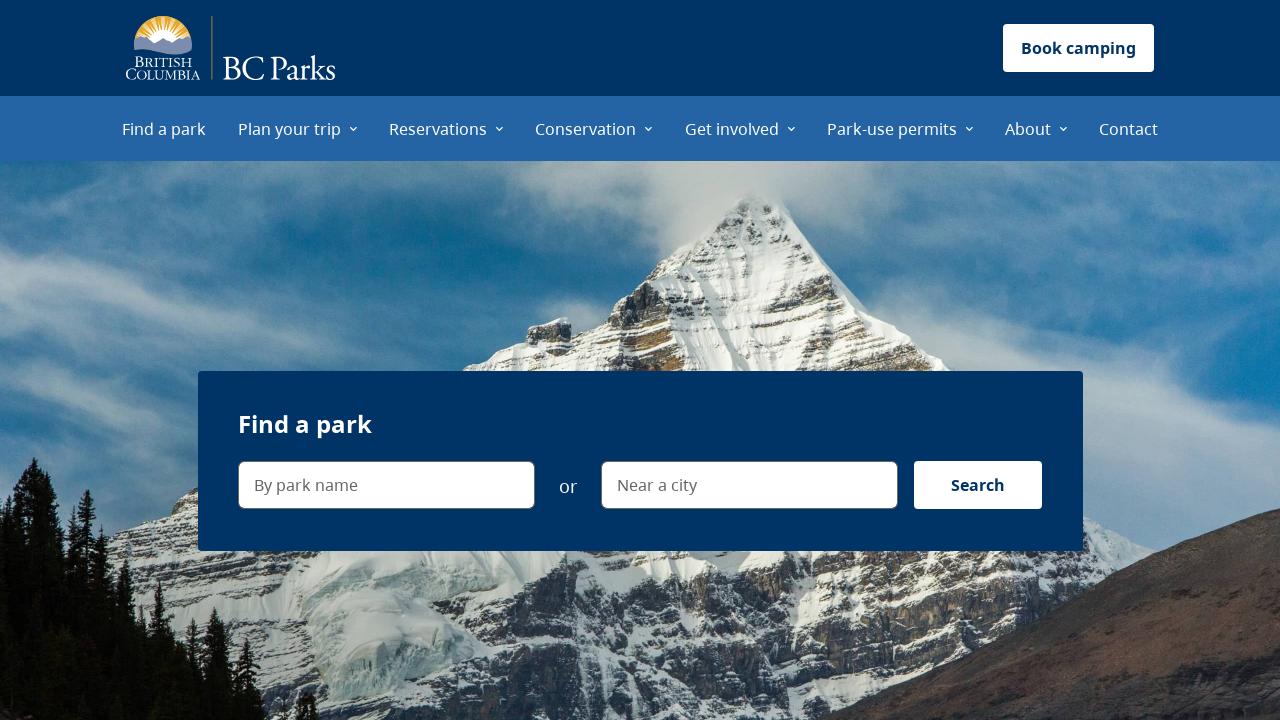

Clicked 'Plan your trip' menu item at (298, 128) on internal:role=menuitem[name="Plan your trip"i]
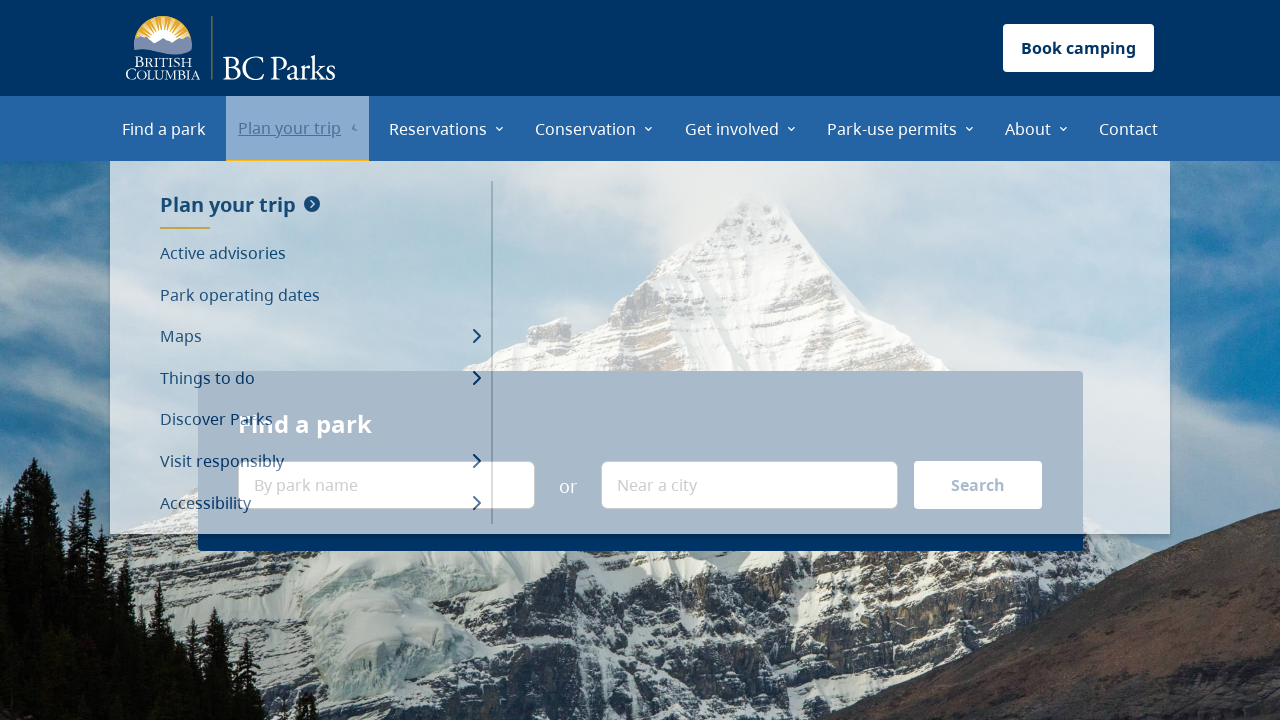

Clicked 'Park operating dates' menu item at (320, 295) on internal:role=menuitem[name="Park operating dates"i]
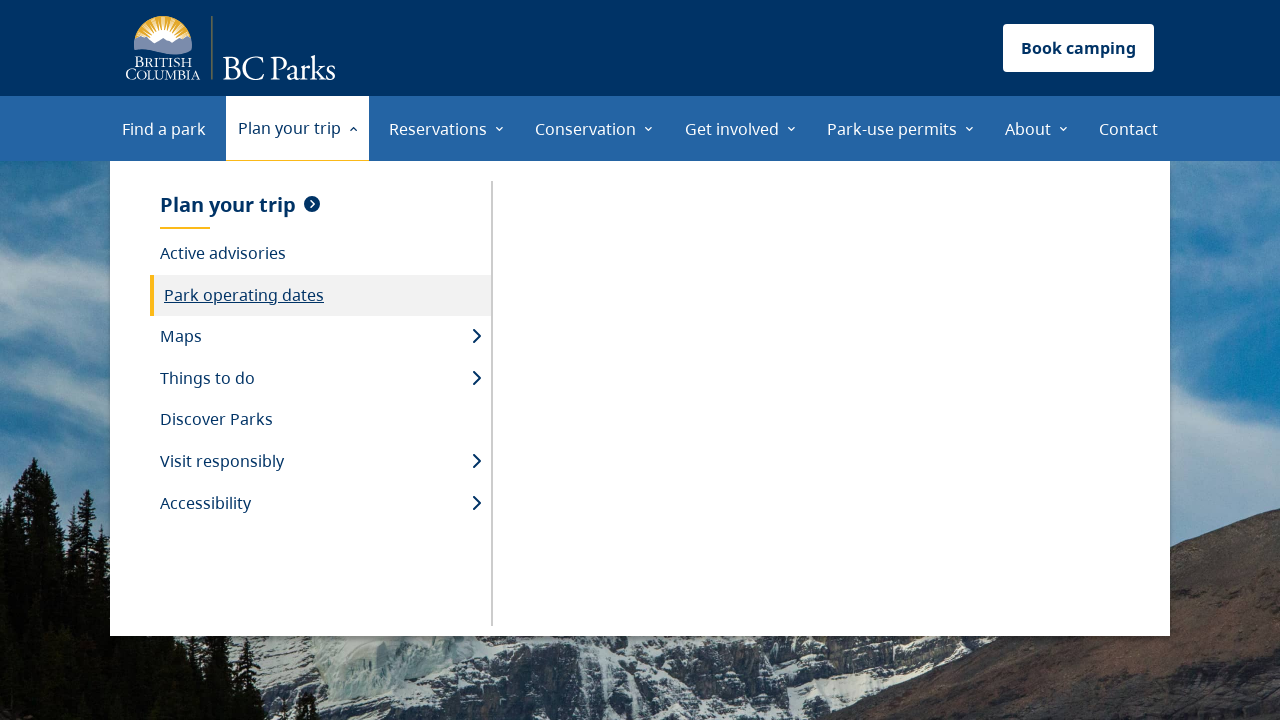

Park operating dates page loaded (networkidle)
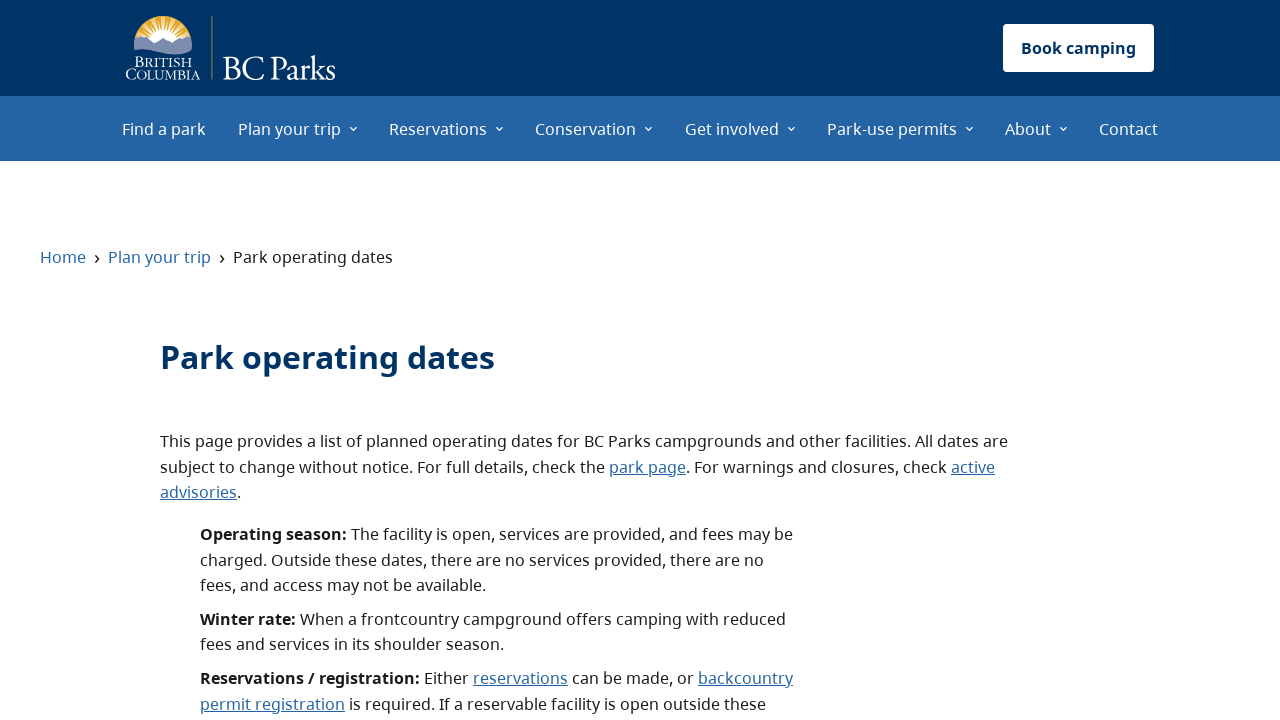

Clicked 'Adams Lake Park – Bush Creek' link at (380, 360) on internal:role=link[name="Adams Lake Park – Bush Creek"i]
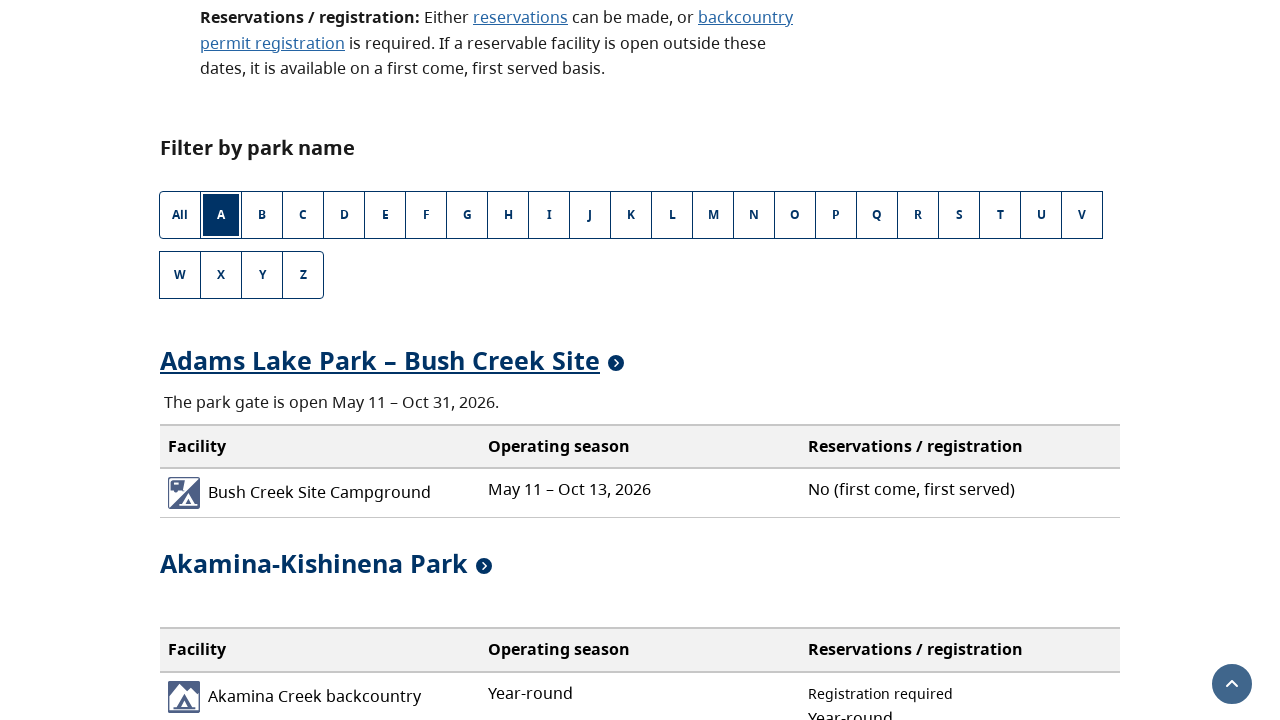

Verified URL is https://bcparks.ca/adams-lake-park-bush-creek-site/
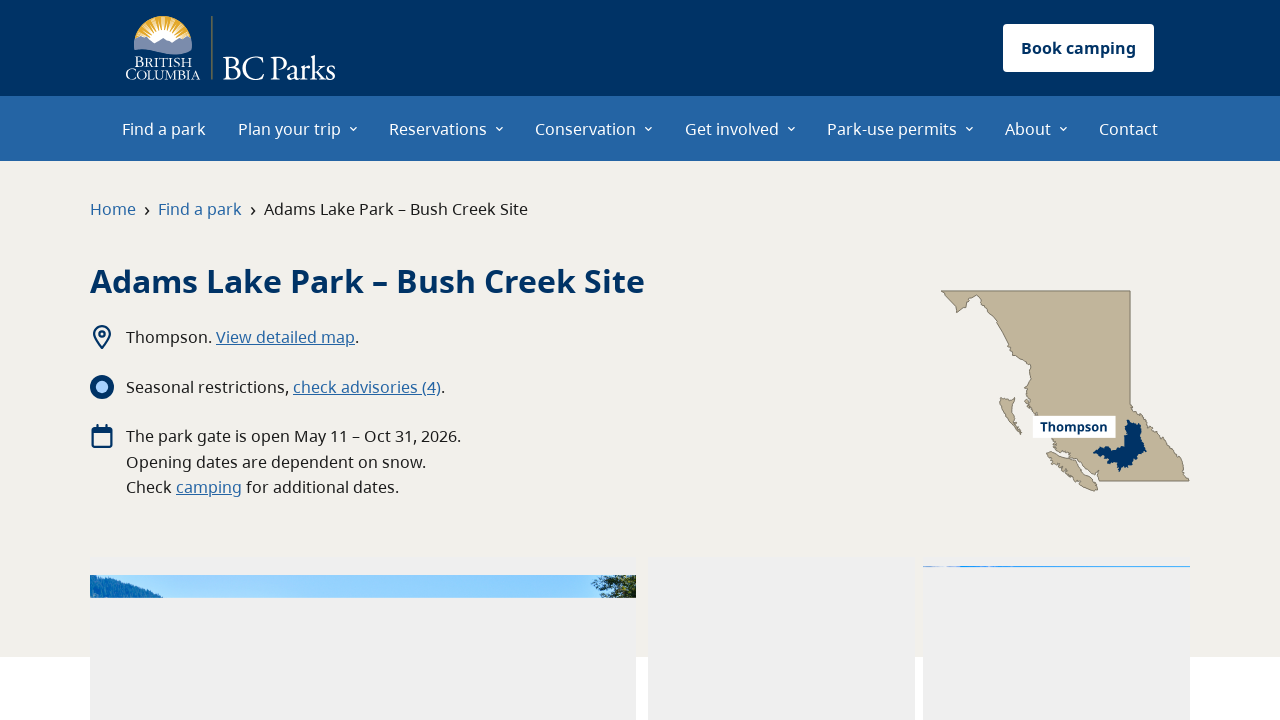

Verified page title is 'Adams Lake Park – Bush Creek Site | BC Parks'
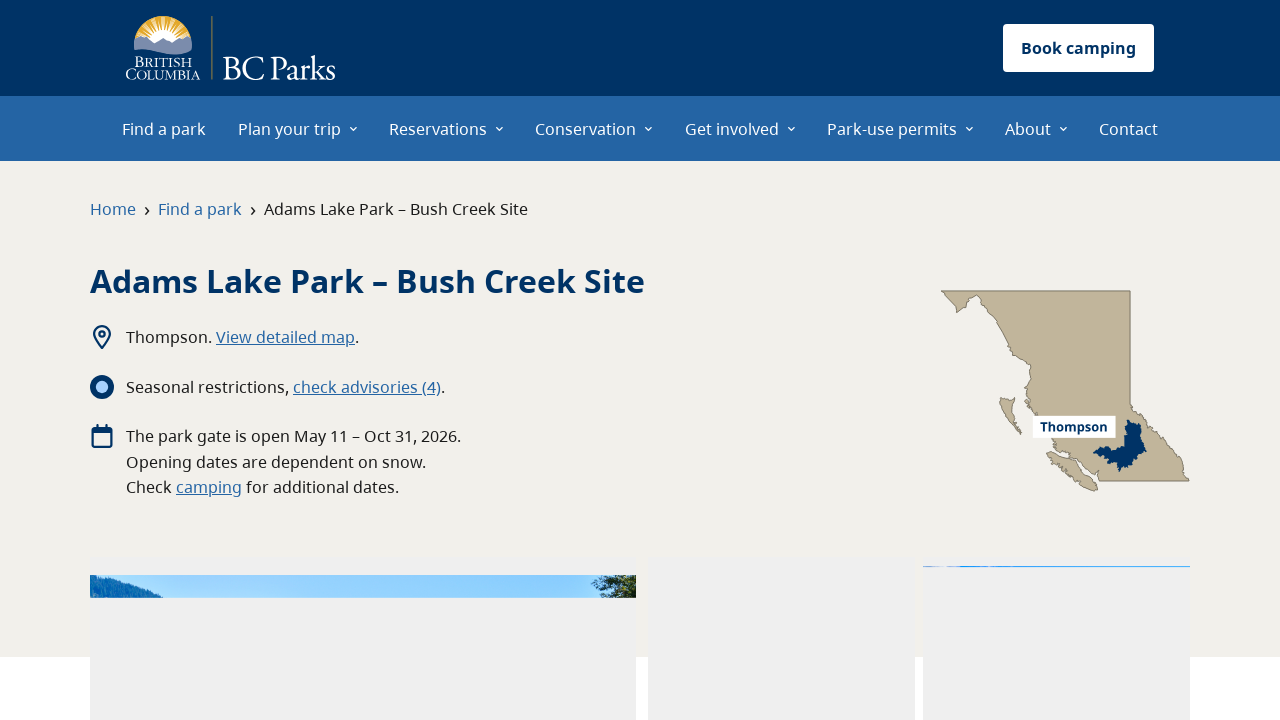

Verified heading displays 'Adams Lake Park – Bush Creek Site'
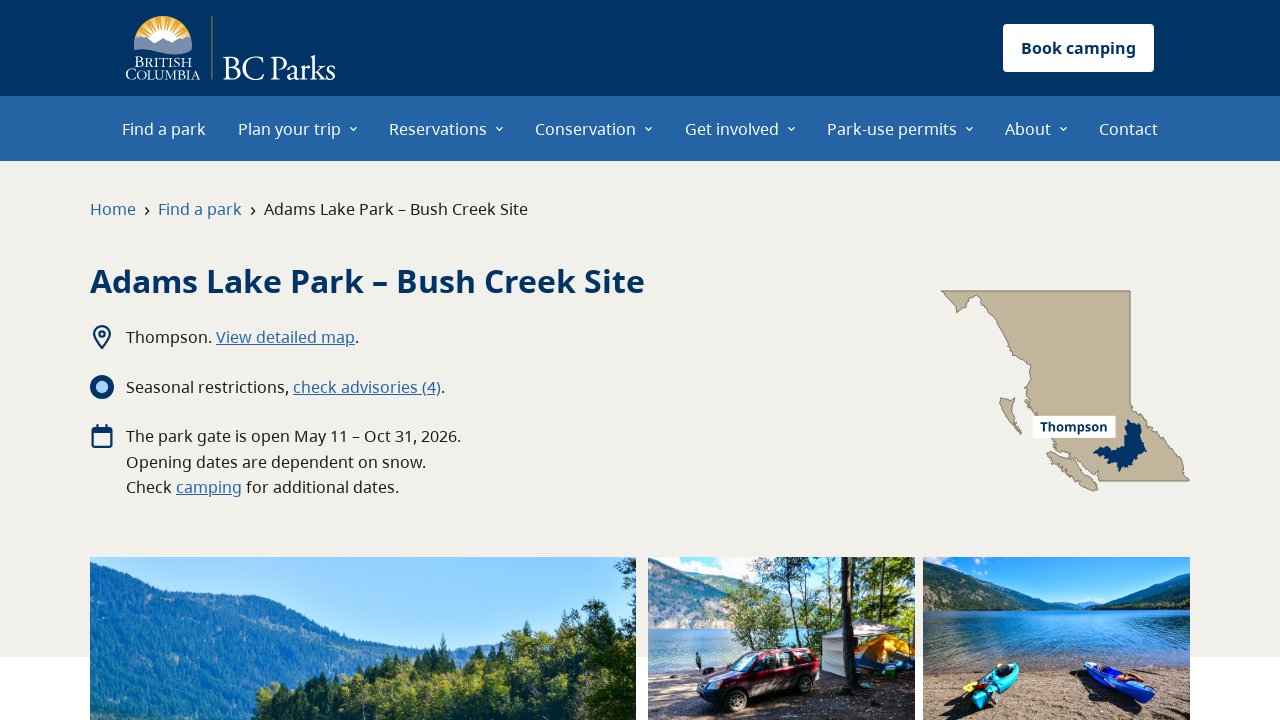

Navigated back to park operating dates page
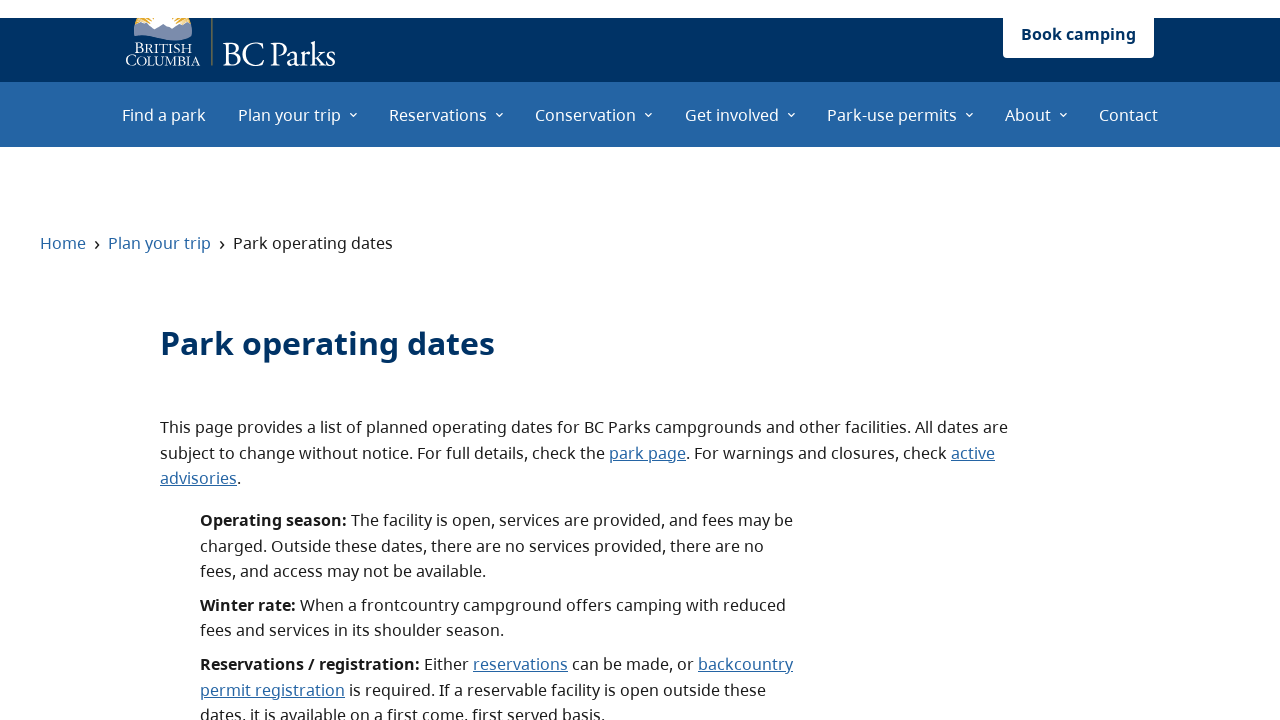

Clicked 'Akamina-Kishinena Park' link at (314, 570) on internal:role=link[name="Akamina-Kishinena Park"i]
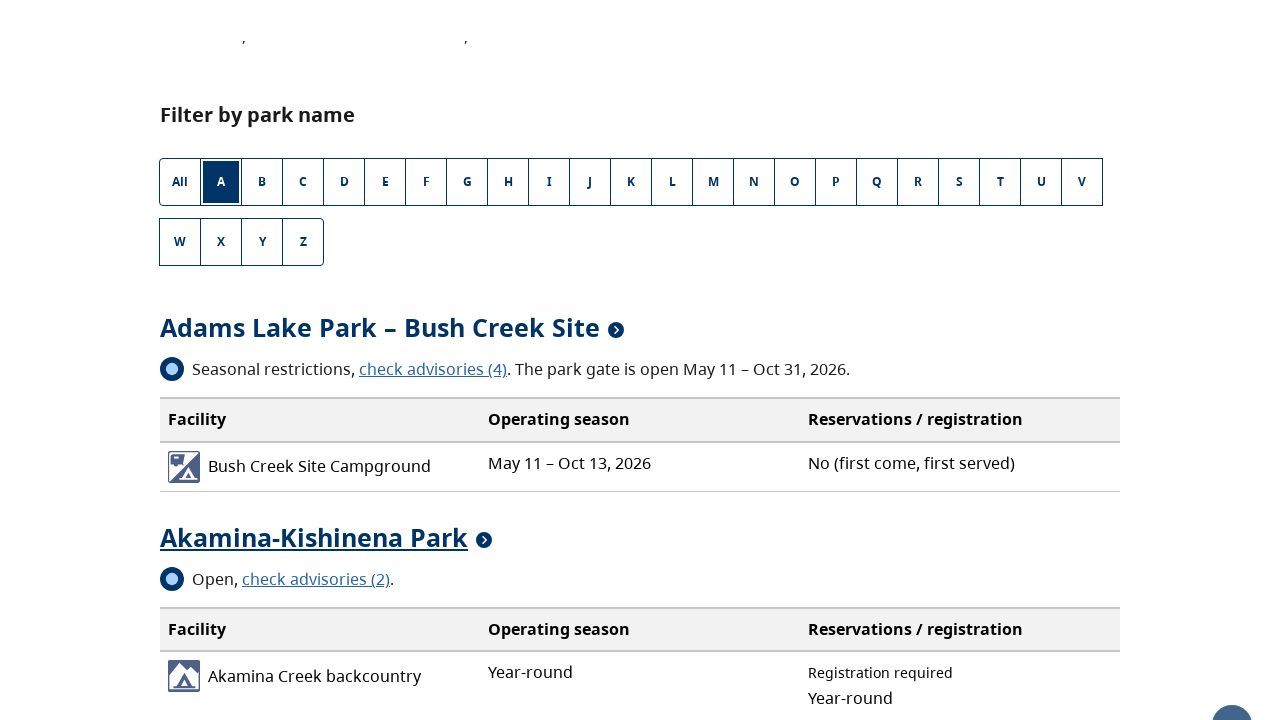

Verified URL is https://bcparks.ca/akamina-kishinena-park/
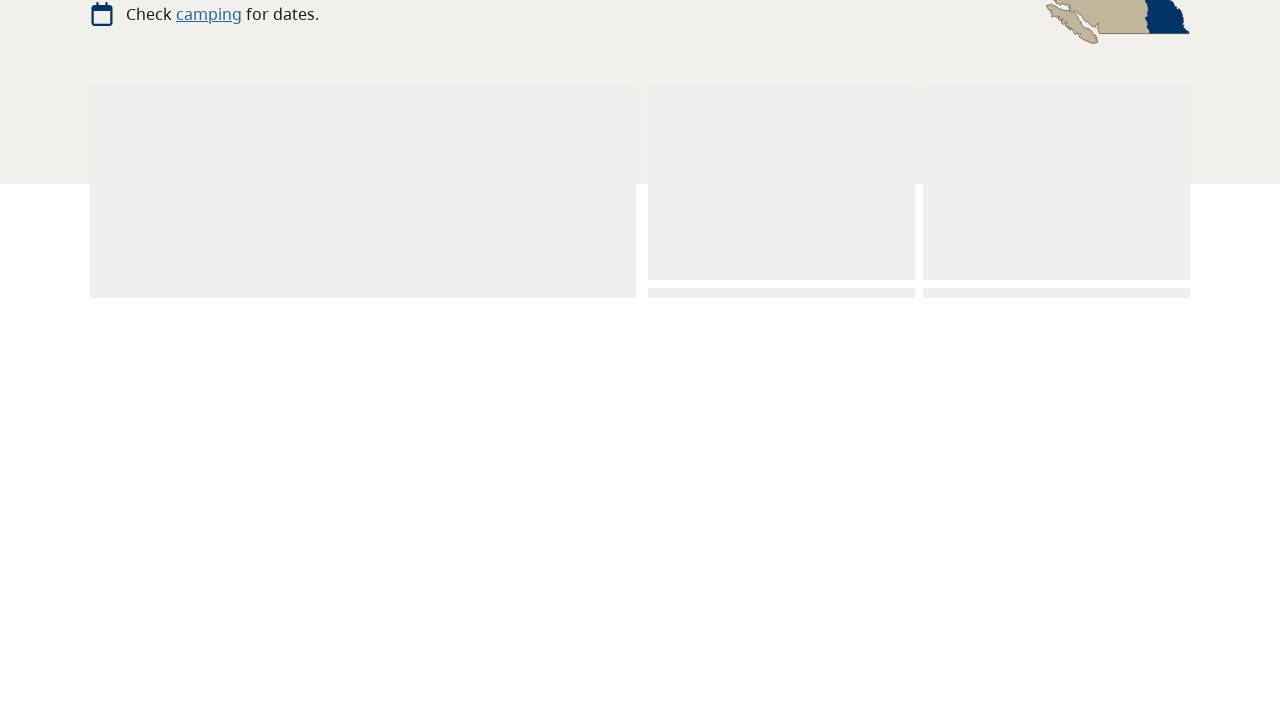

Verified page title is 'Akamina-Kishinena Park | BC Parks'
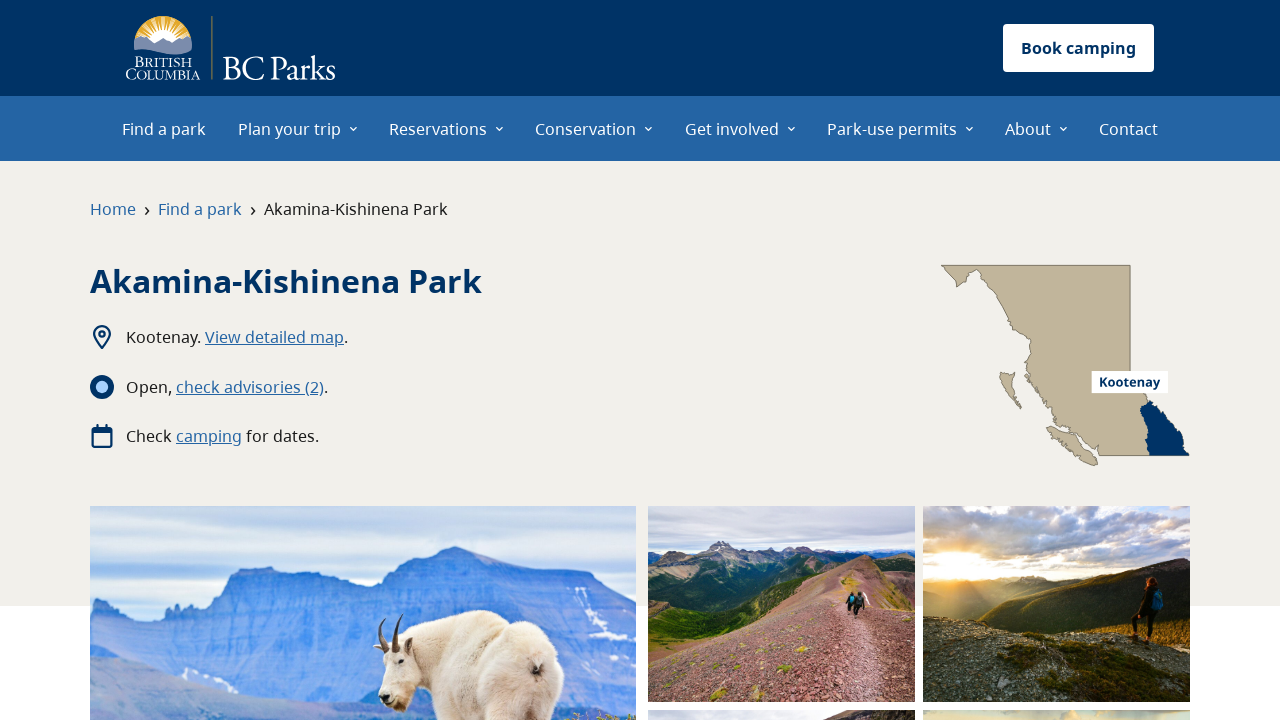

Verified heading displays 'Akamina-Kishinena Park'
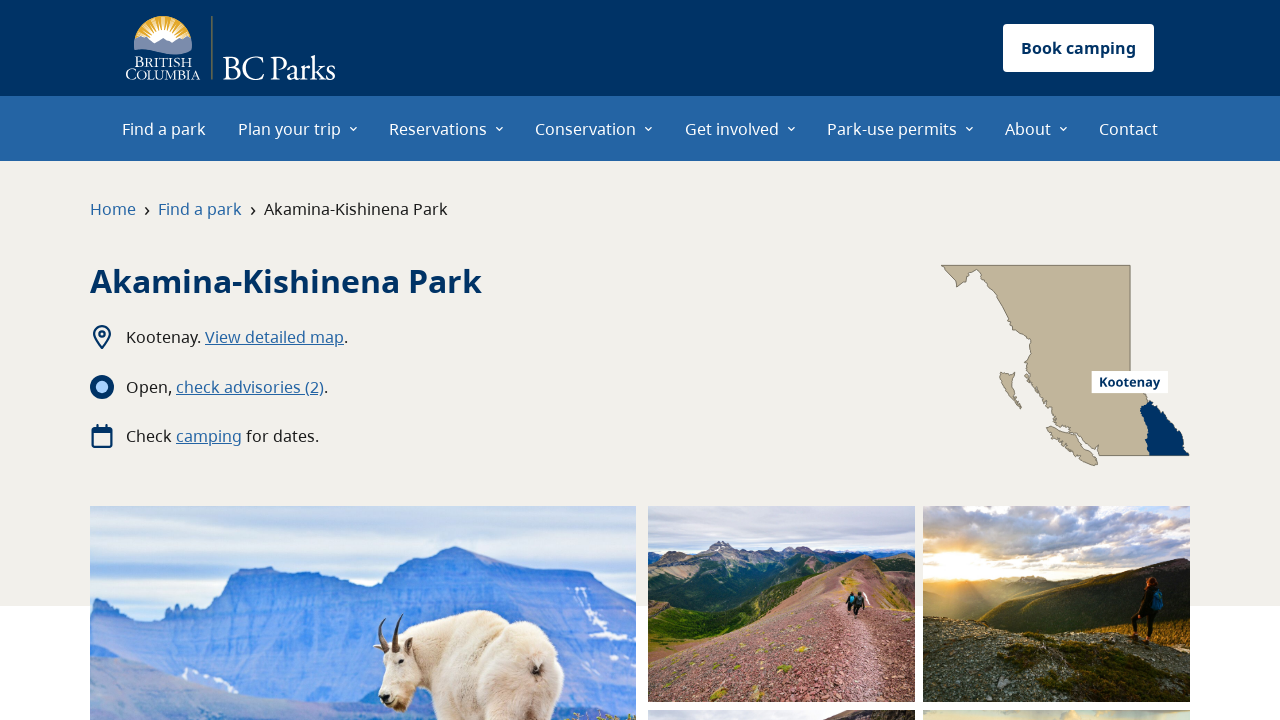

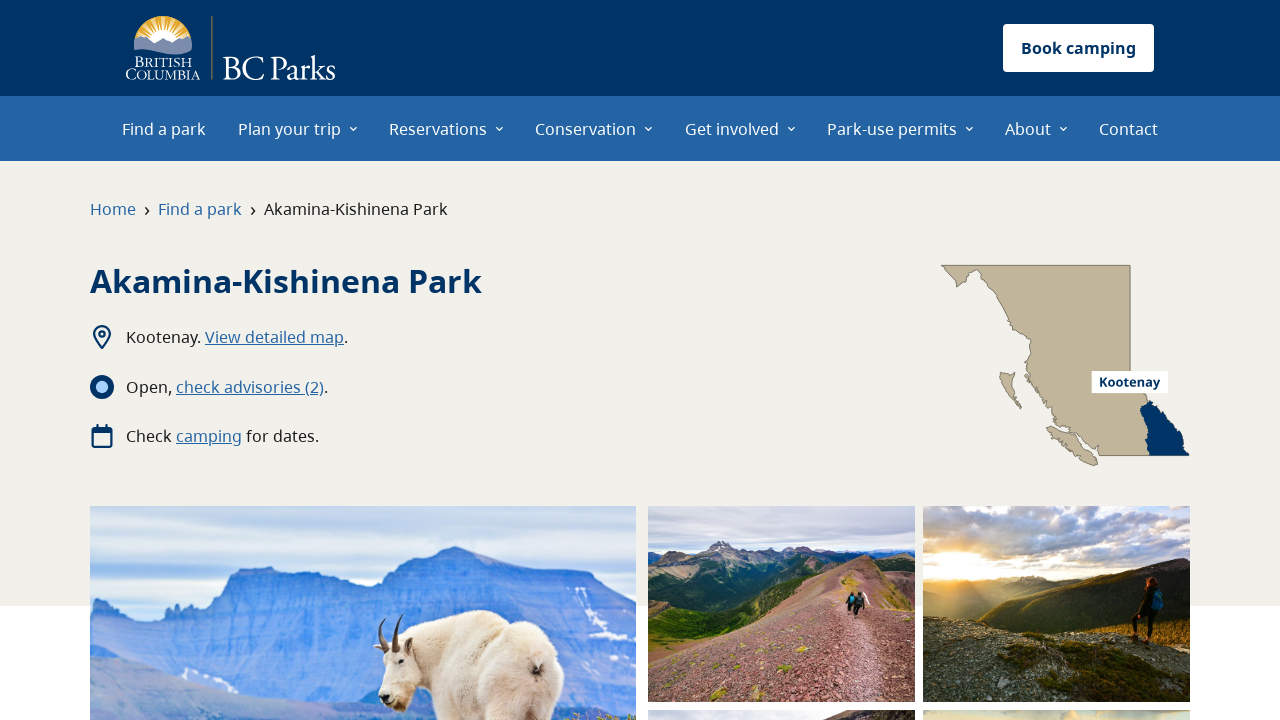